Tests canceling an edit by pressing Escape key

Starting URL: https://todomvc4tasj.herokuapp.com/

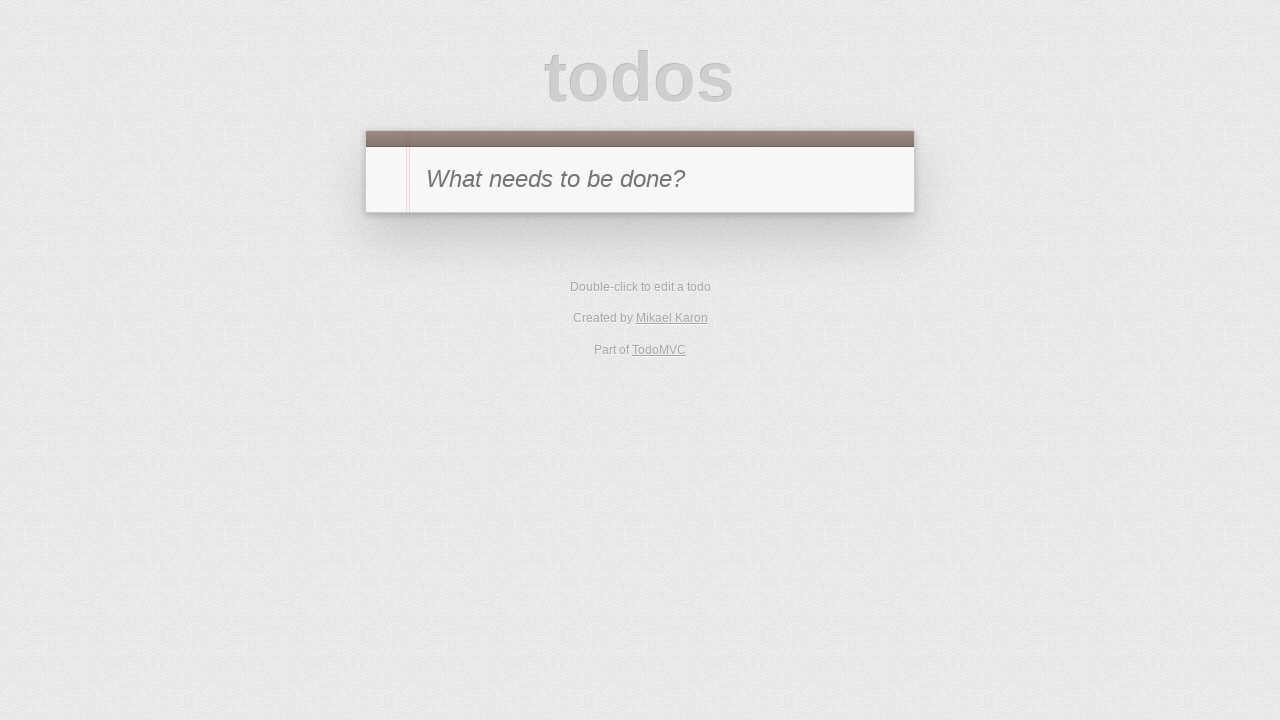

Set up task 'a' via localStorage
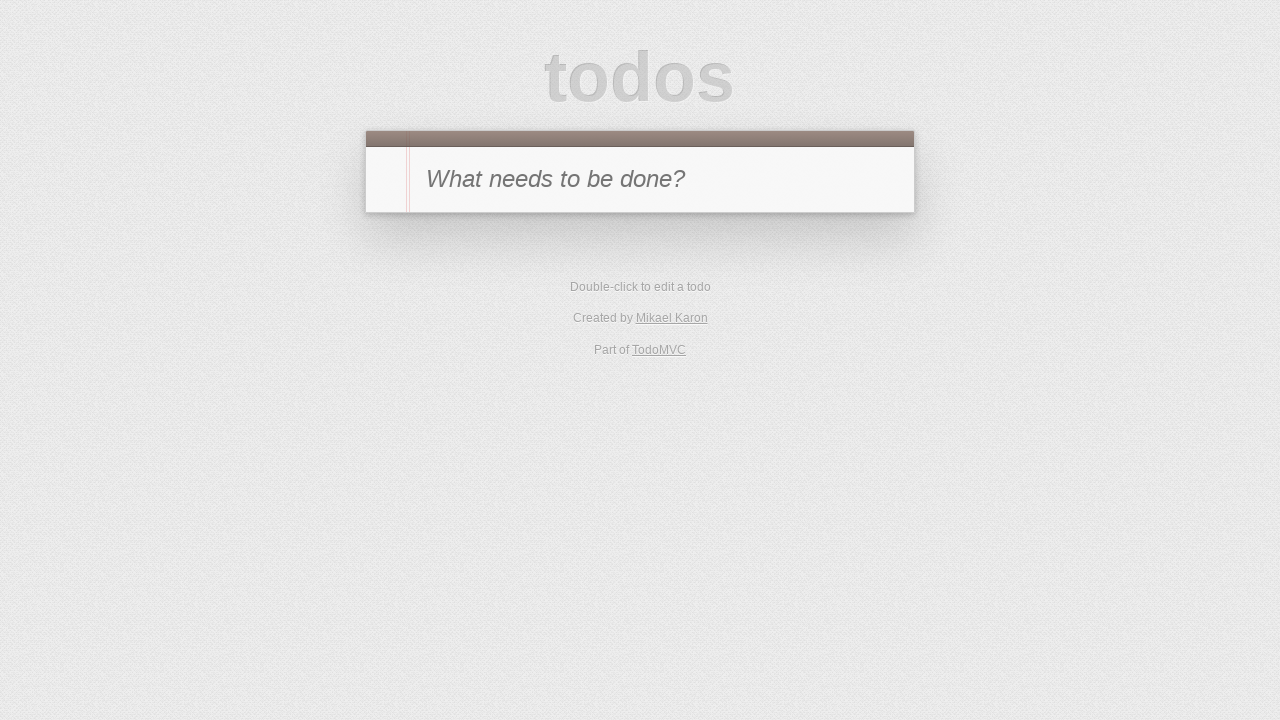

Reloaded page to load task from localStorage
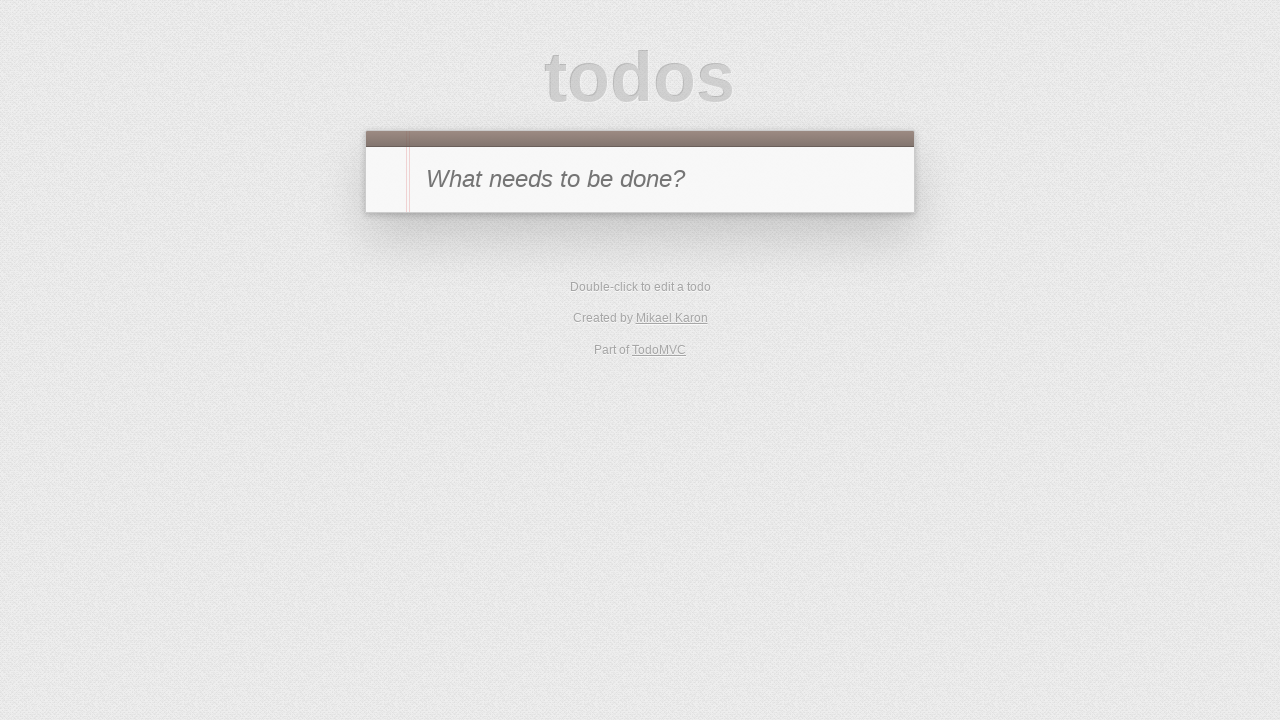

Double-clicked on task 'a' to enter edit mode at (662, 242) on #todo-list li:has-text('a') label
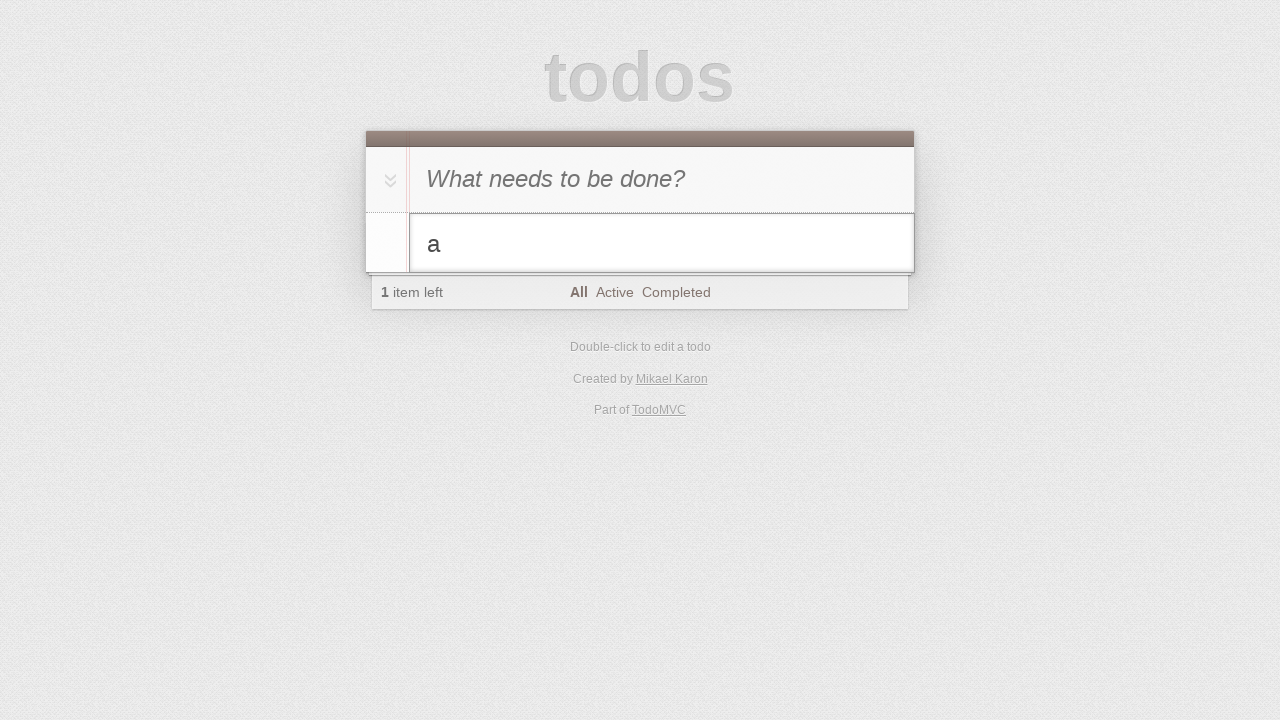

Filled edit field with new text 'a-edited' on #todo-list li.editing .edit
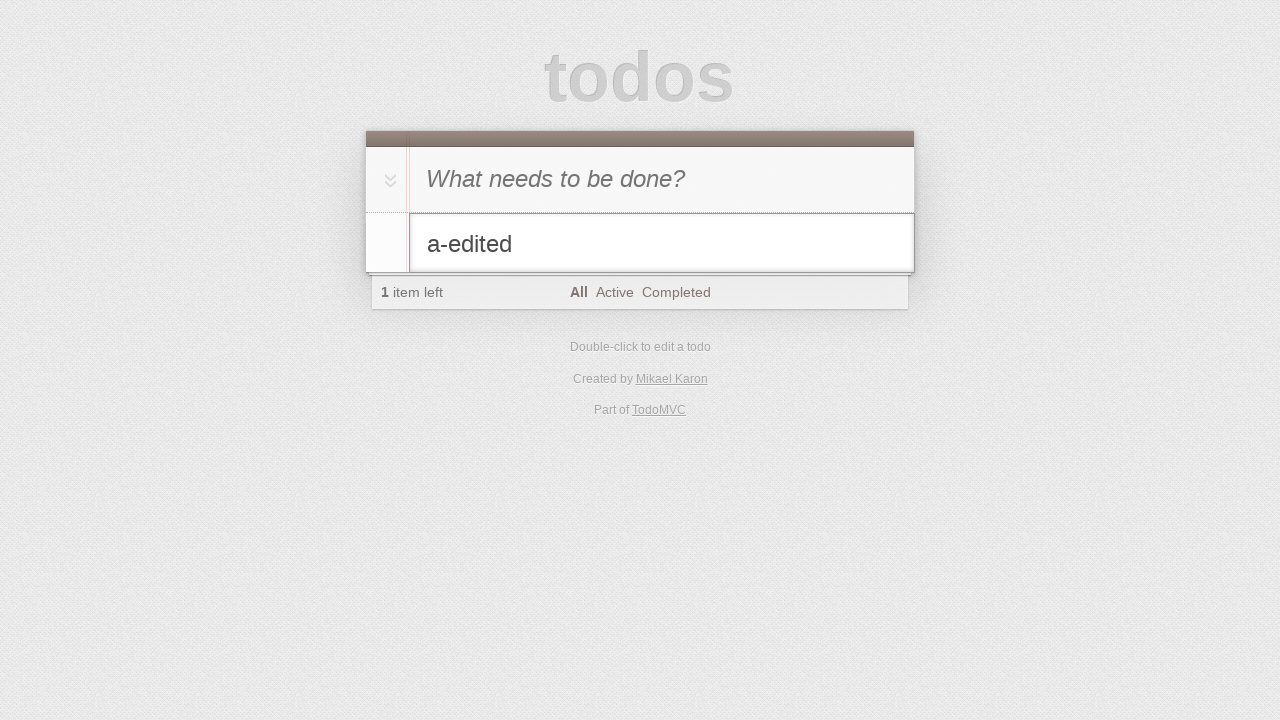

Pressed Escape key to cancel editing on #todo-list li.editing .edit
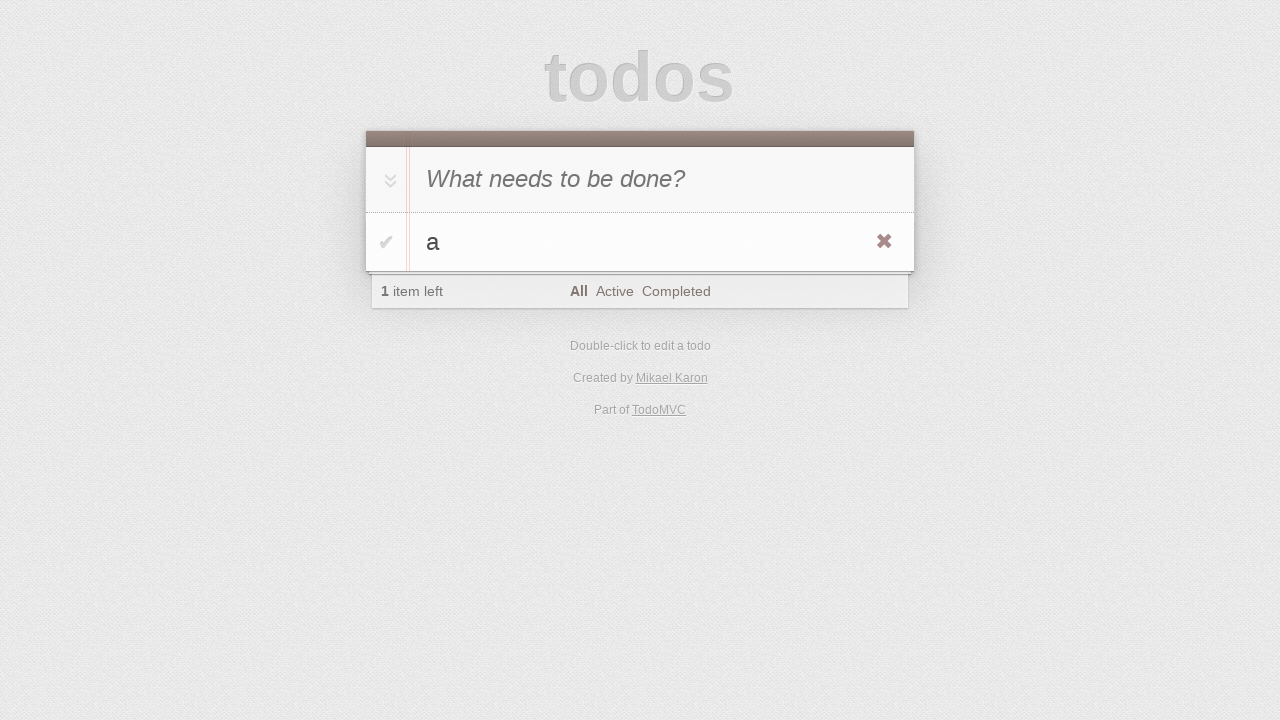

Verified original task text 'a' remains after canceling edit
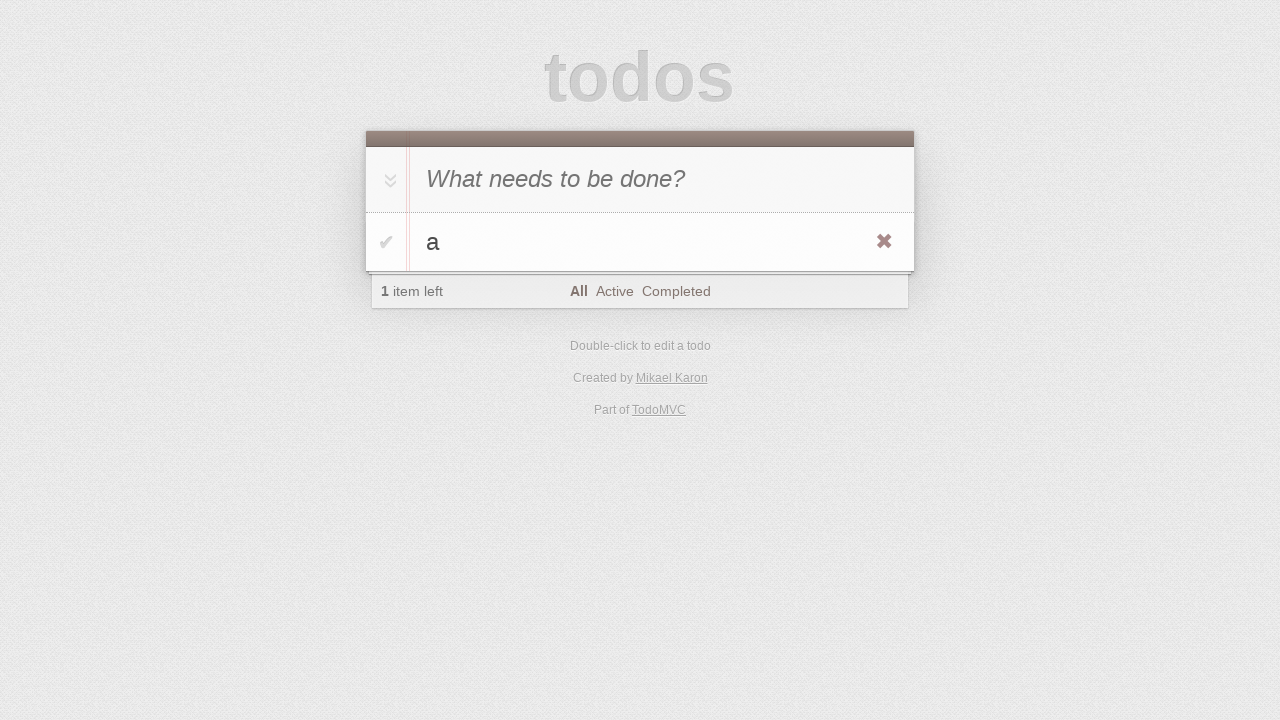

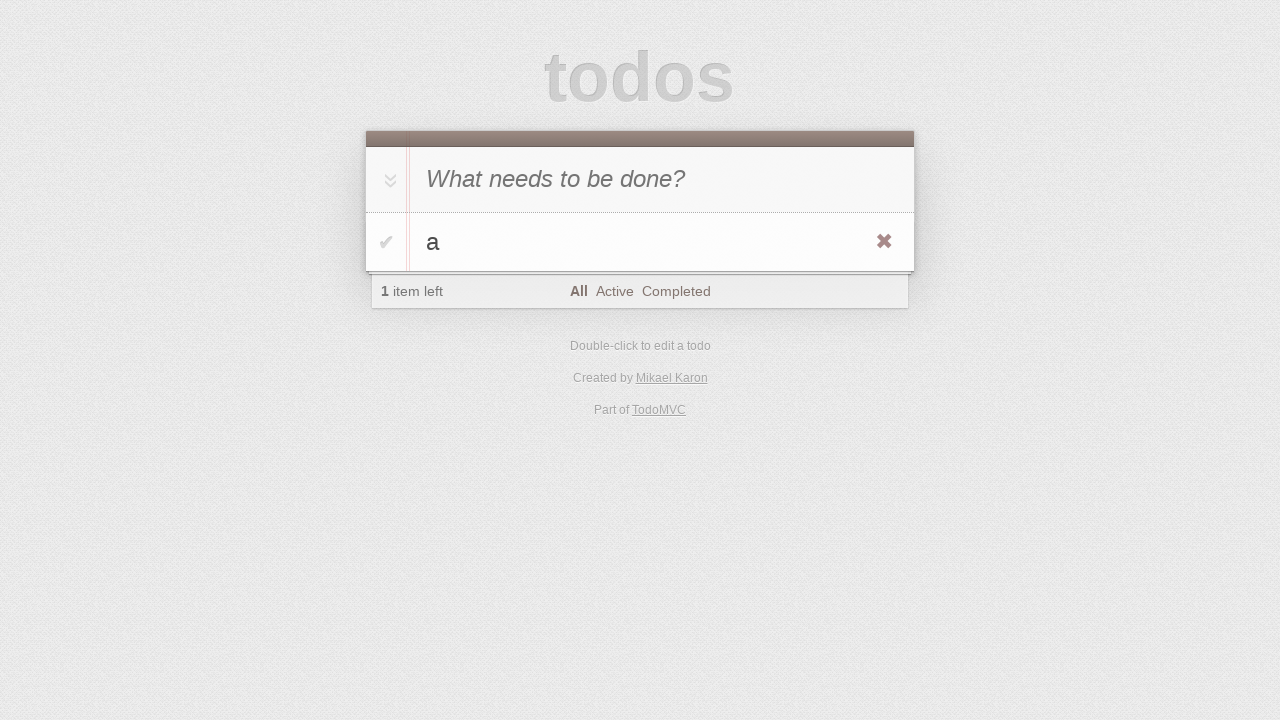